Tests selecting the last option from a language dropdown and verifies it is selected

Starting URL: https://letcode.in/dropdowns

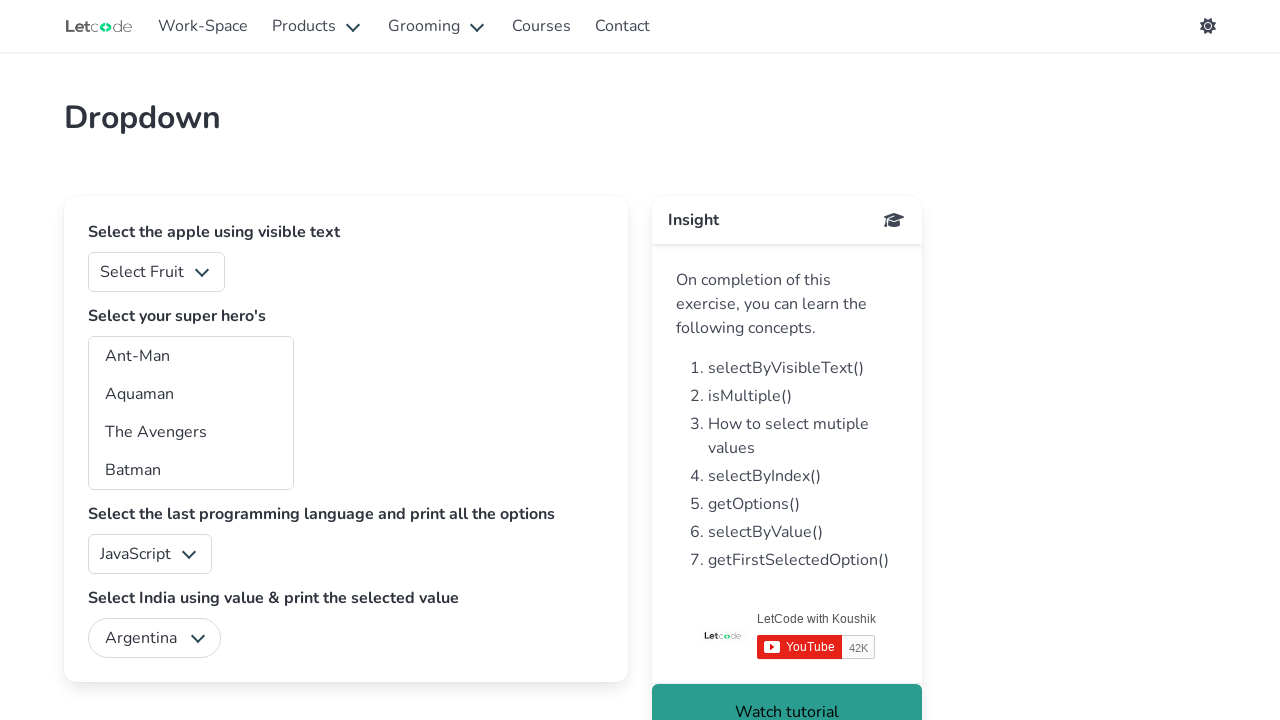

Retrieved all language options from dropdown
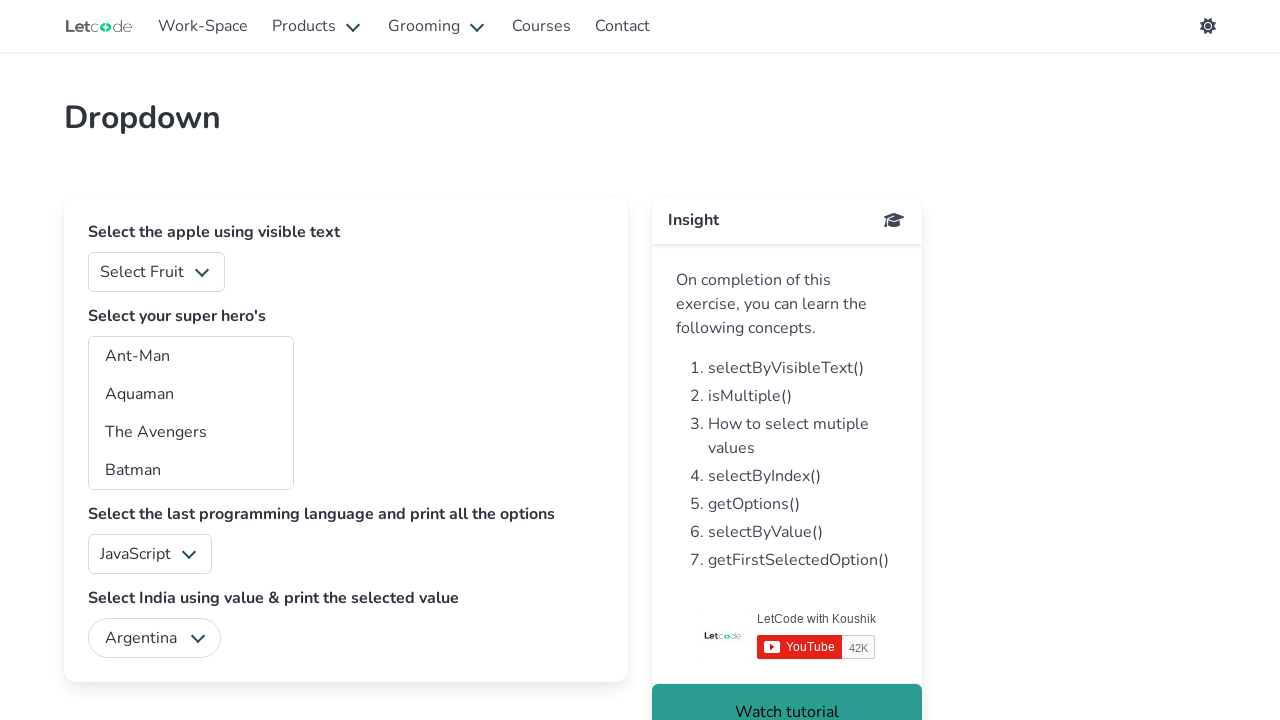

Identified last language option: C#
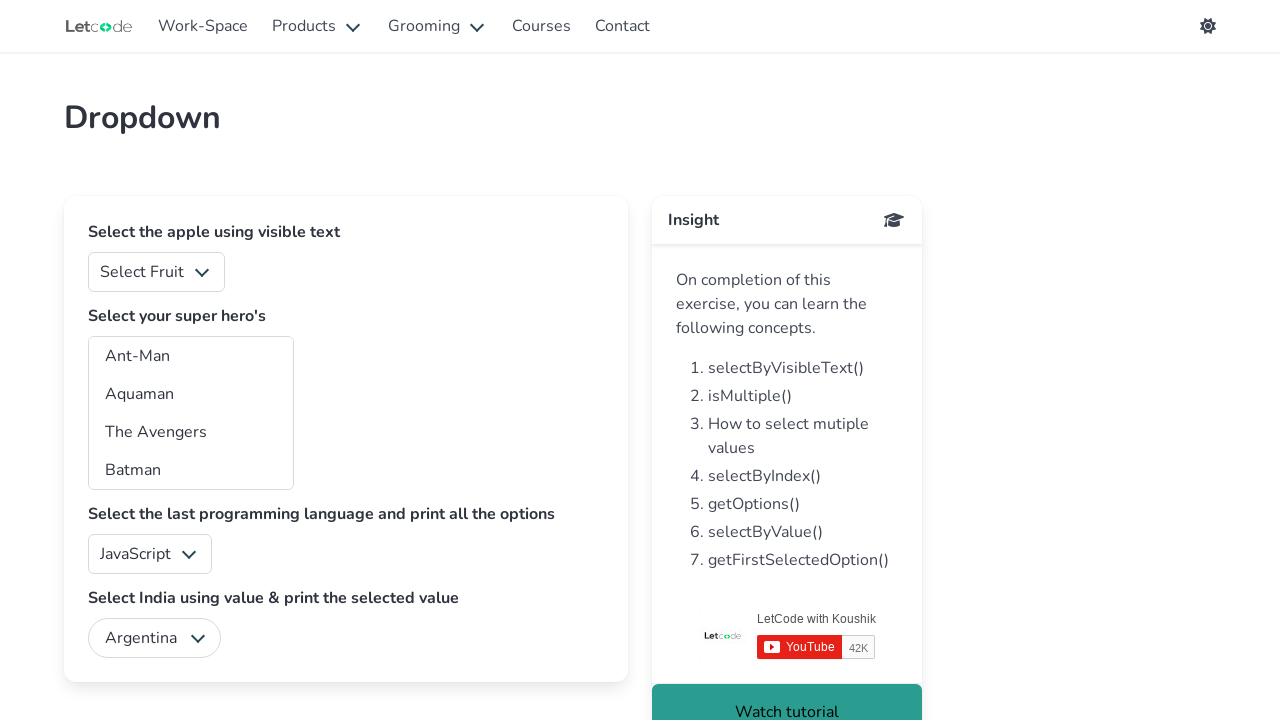

Selected last language option 'C#' from dropdown on #lang
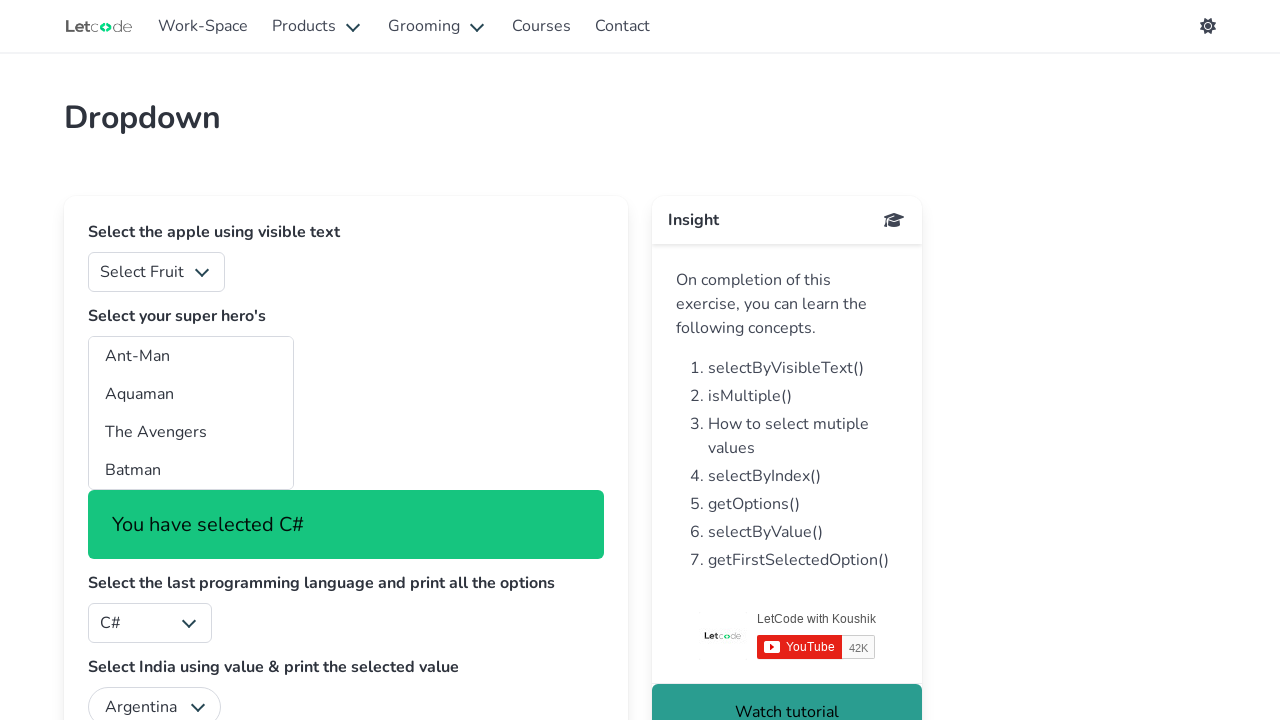

Retrieved the currently selected option value
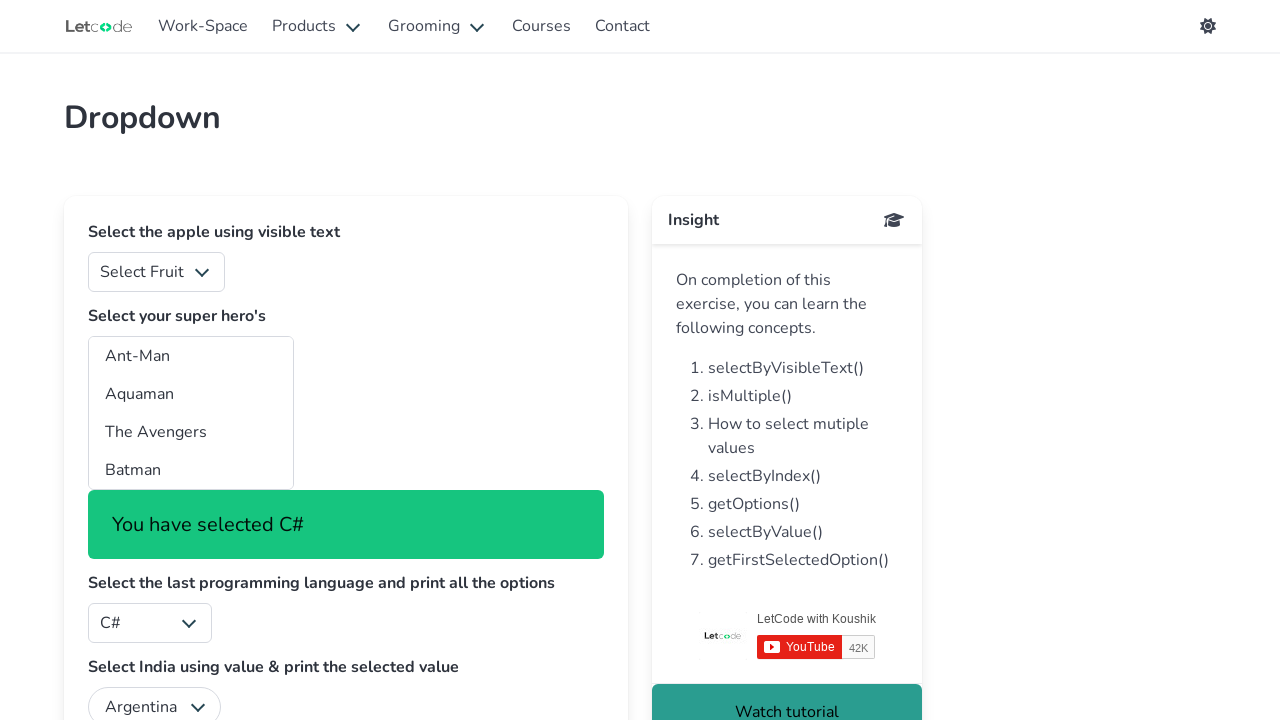

Retrieved text of selected option: C#
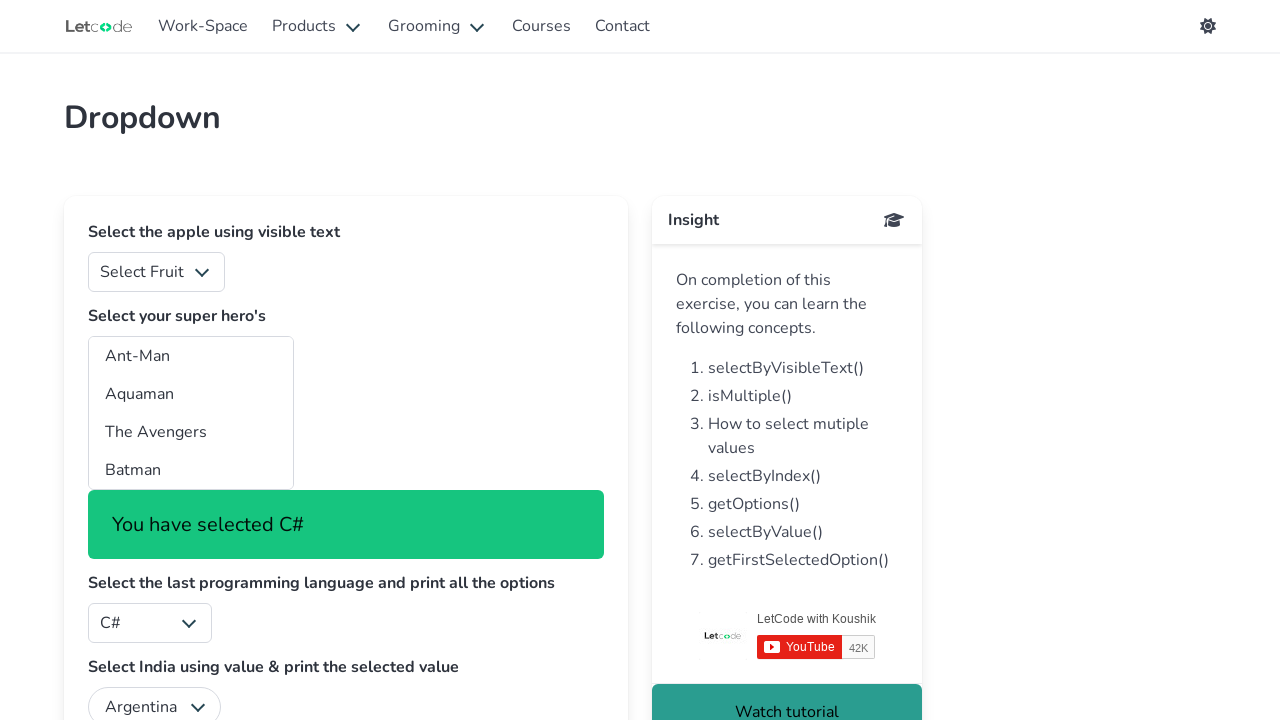

Verified that selected option 'C#' matches the last option
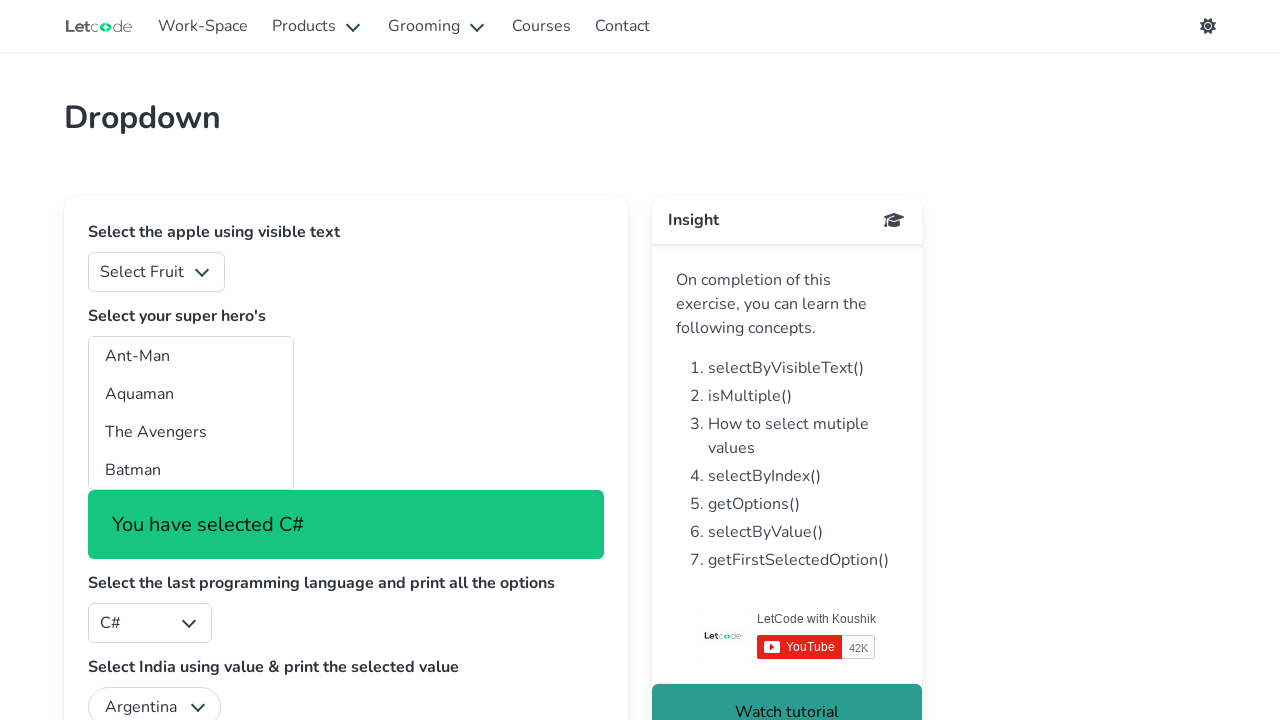

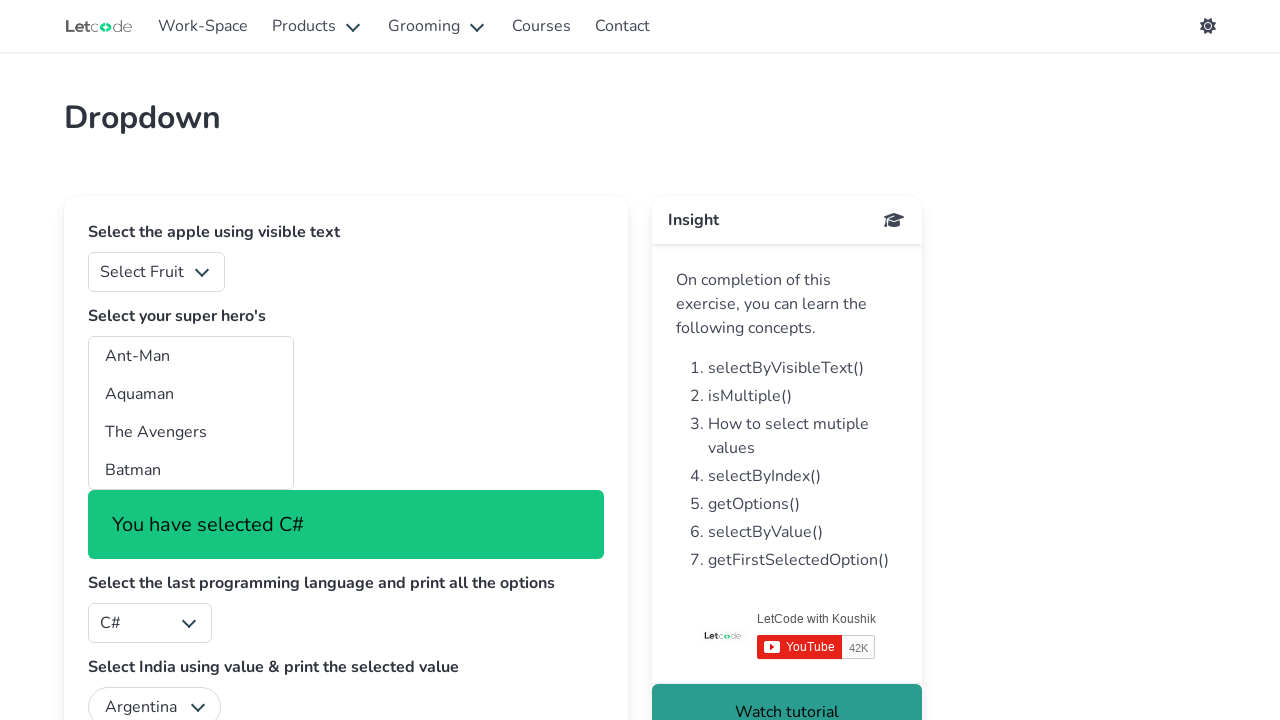